Tests table sorting functionality by clicking the Email column header and verifying sorting behavior

Starting URL: http://the-internet.herokuapp.com/tables

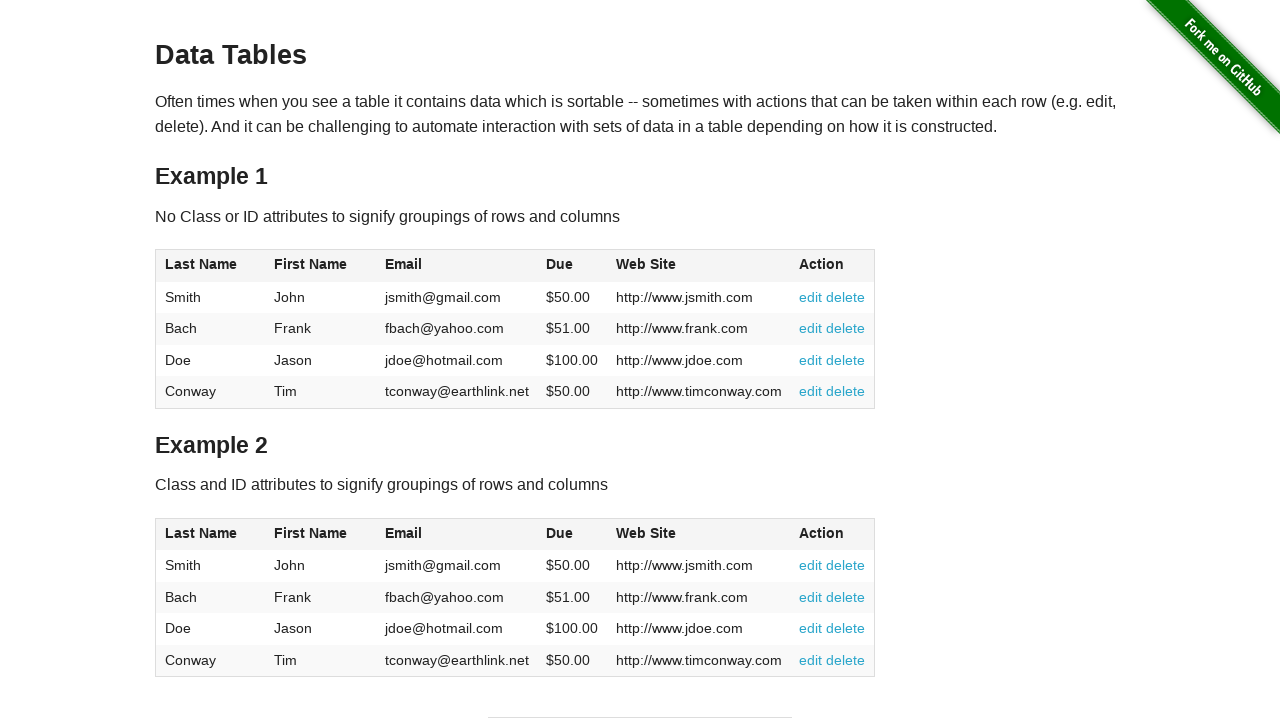

Clicked Email column header to sort ascending at (457, 266) on #table1 thead tr th:nth-of-type(3)
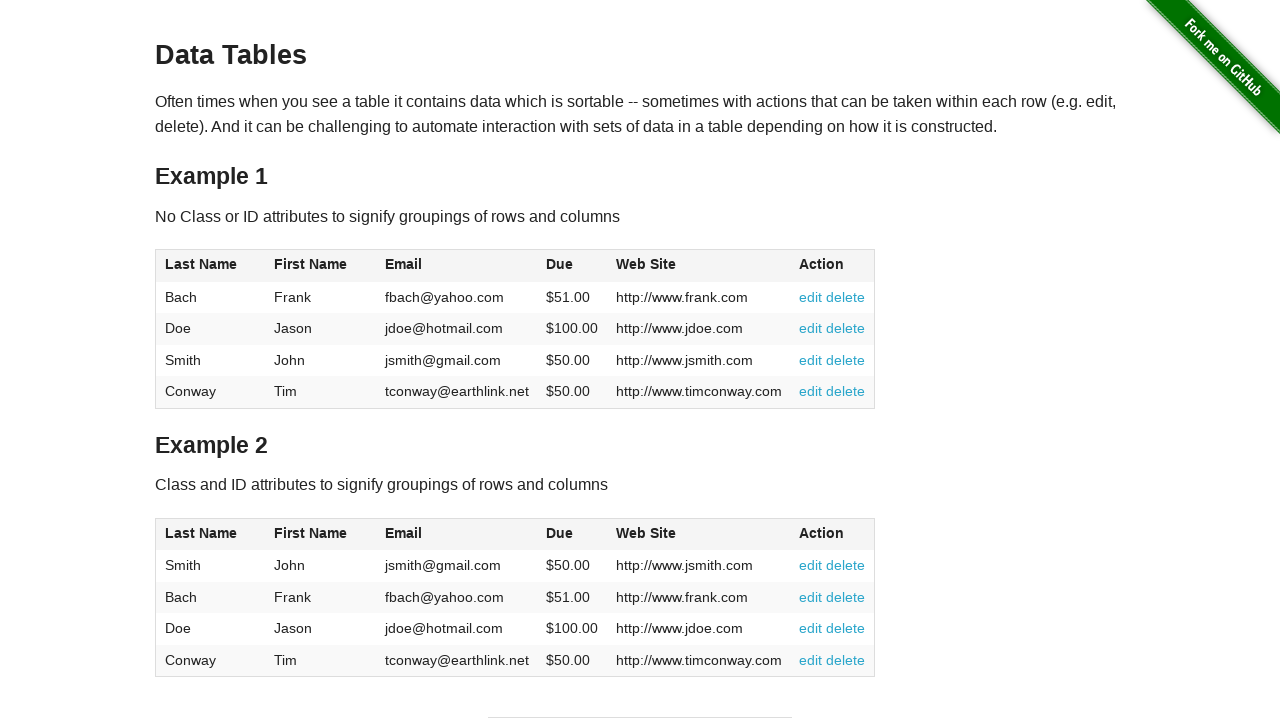

Table sorted and Email column cells are now present
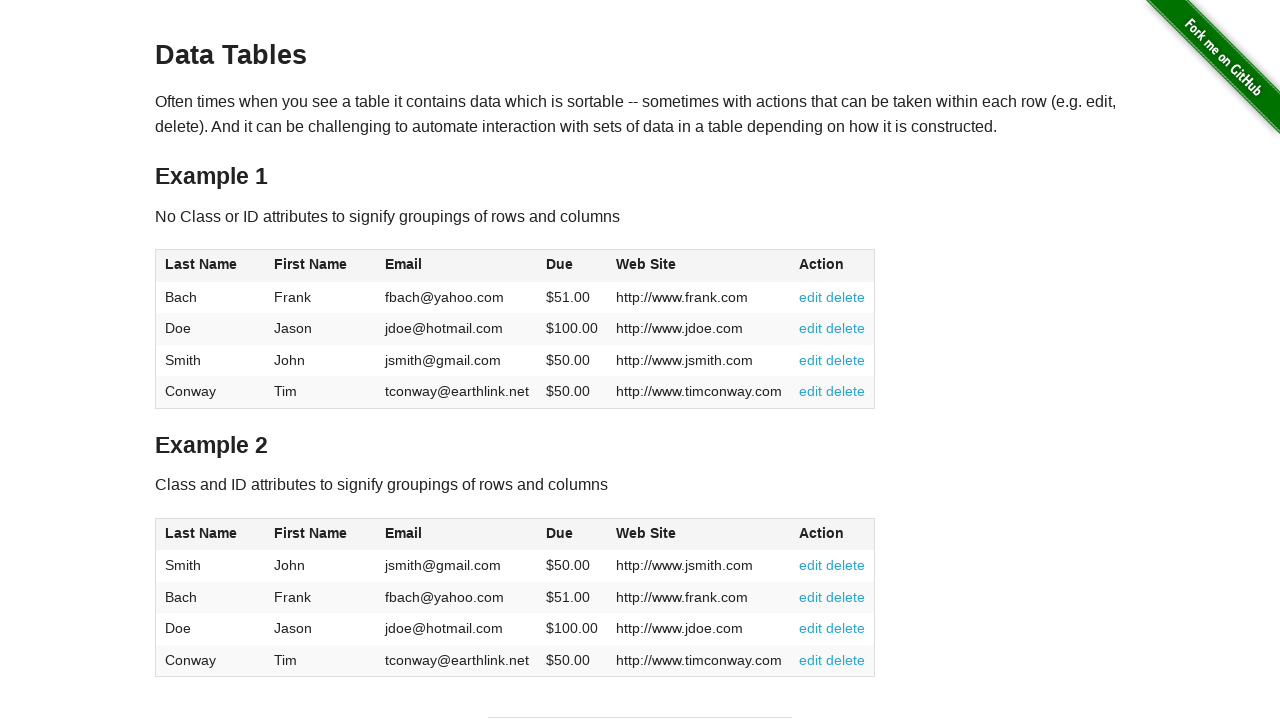

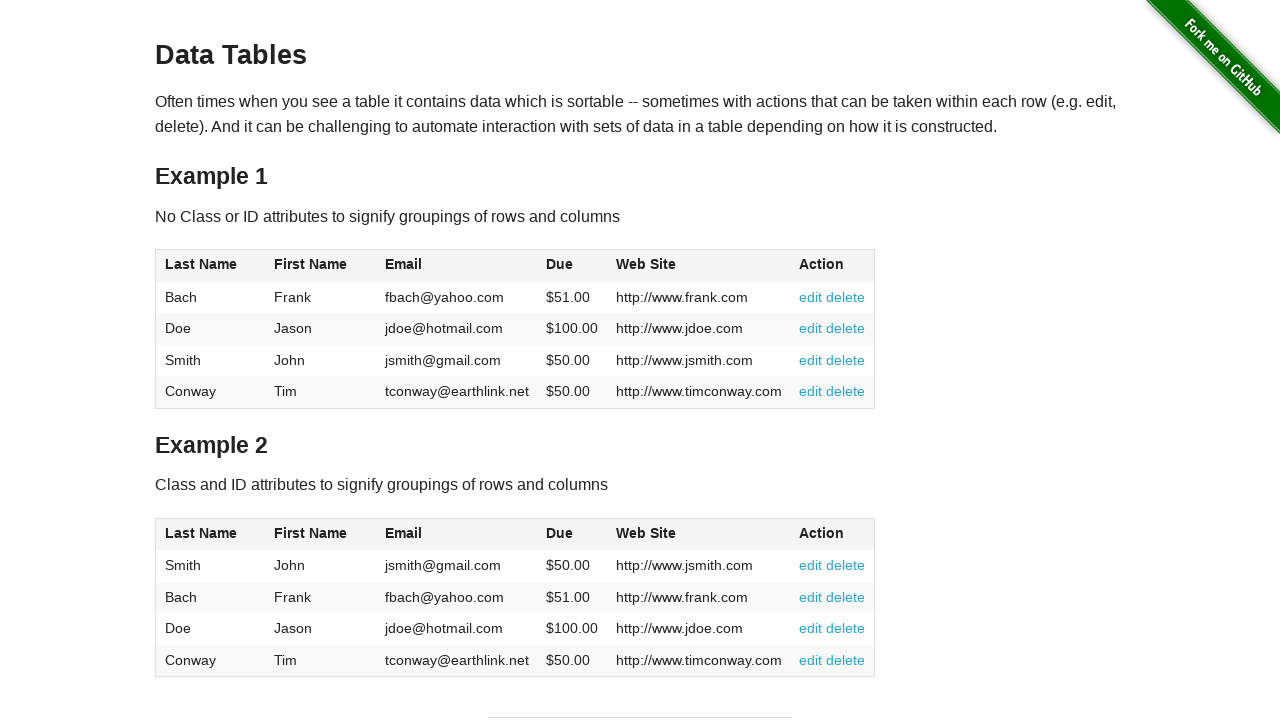